Tests interaction with iframe elements by locating a frame using frameLocator and filling a text input field inside the frame

Starting URL: https://ui.vision/demo/webtest/frames/

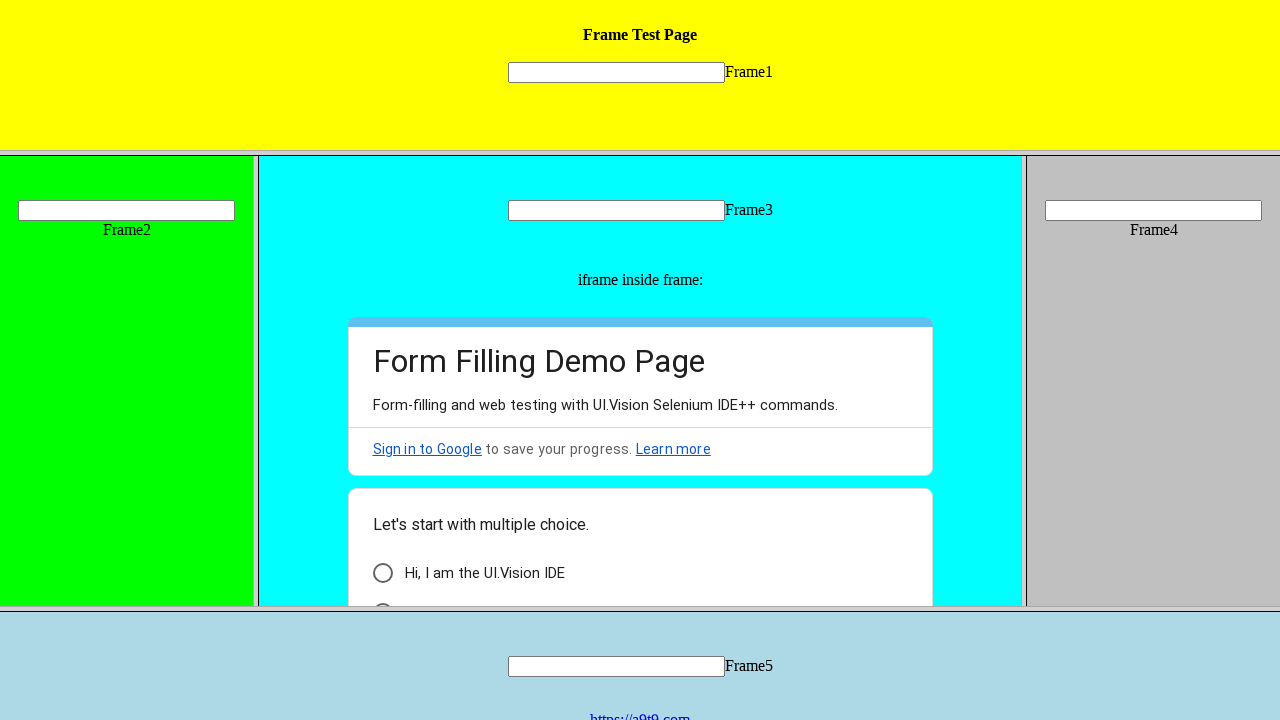

Located input field 'mytext1' inside frame_1.html using frameLocator
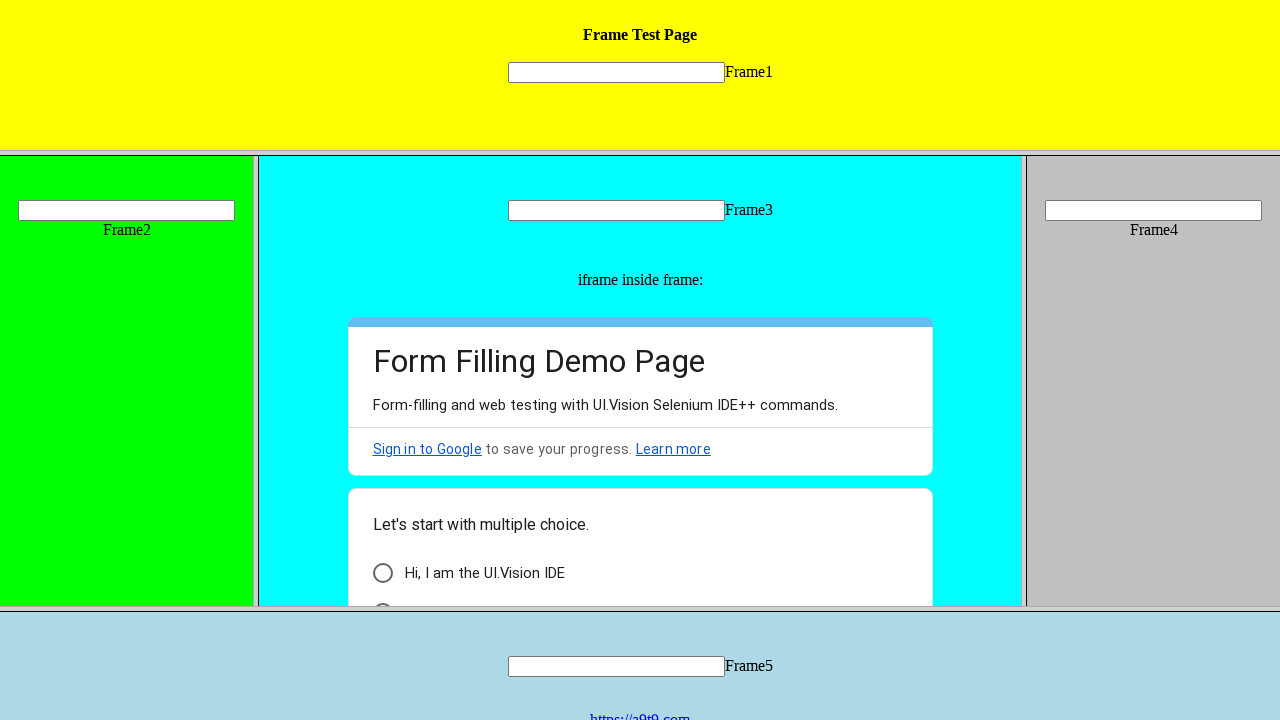

Filled input field with 'John' on [src='frame_1.html'] >> internal:control=enter-frame >> [name='mytext1']
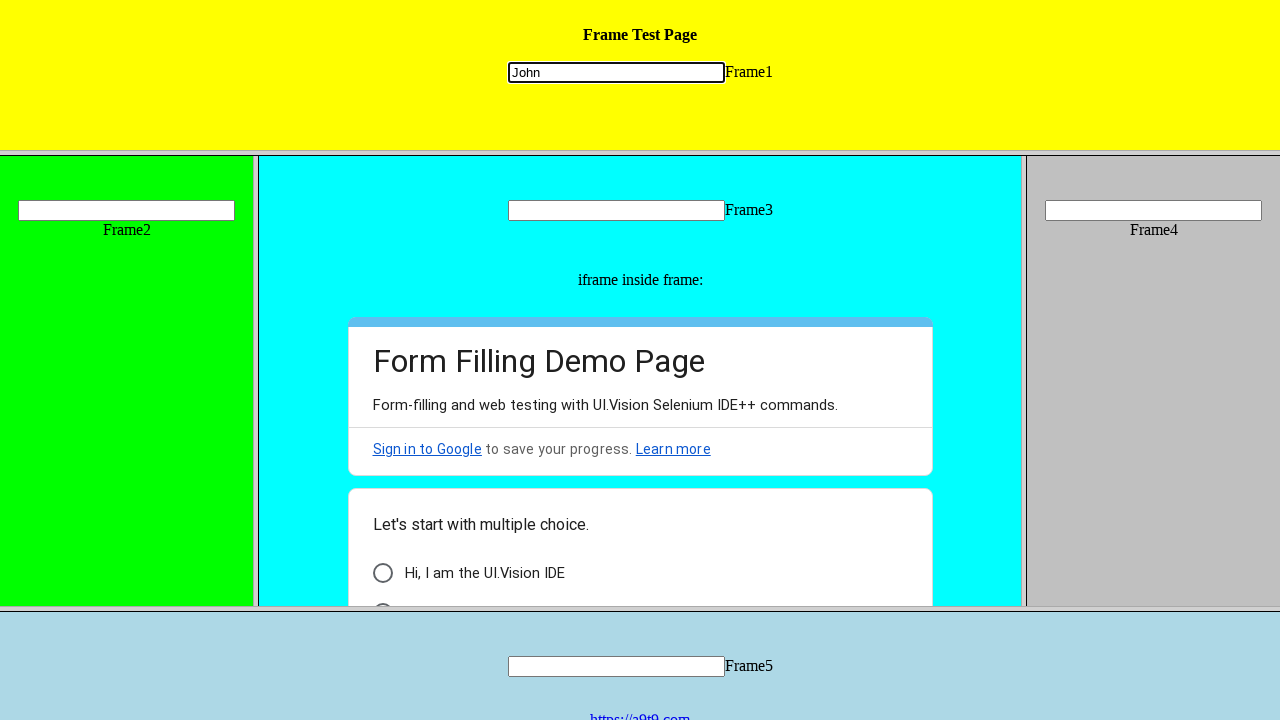

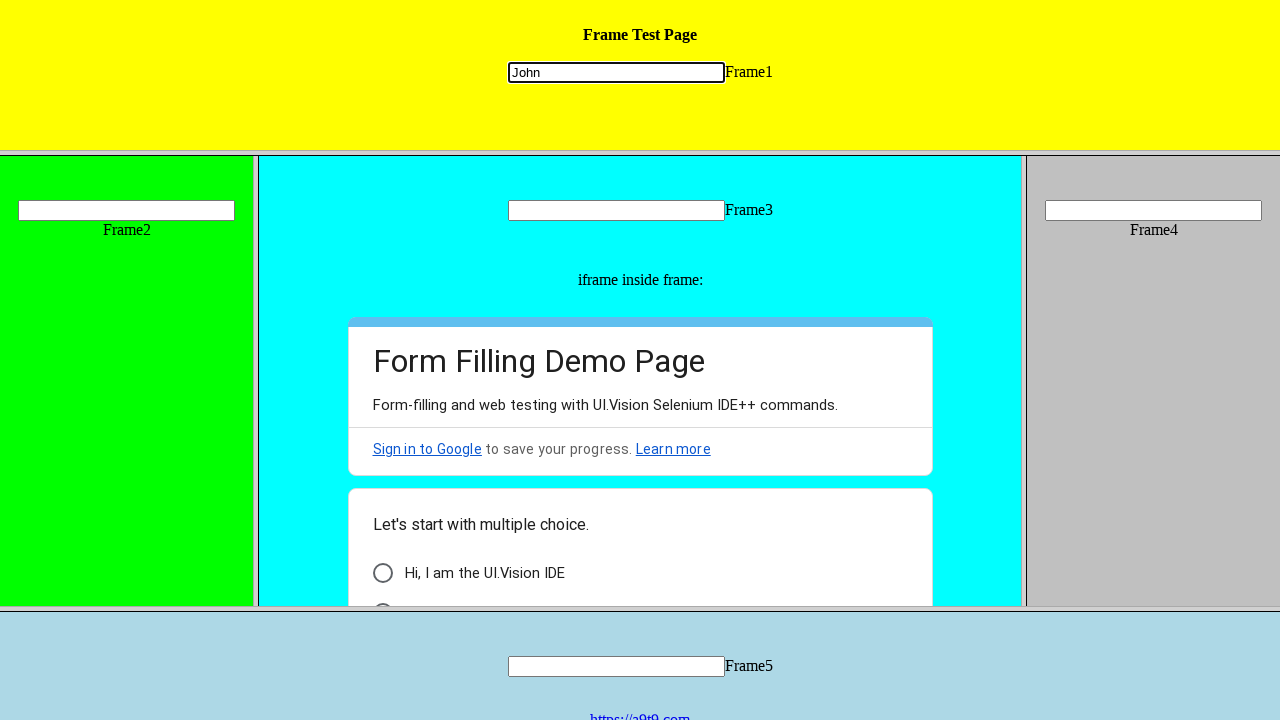